Navigation test that loads the client page with specific wait conditions

Starting URL: https://rahulshettyacademy.com/client

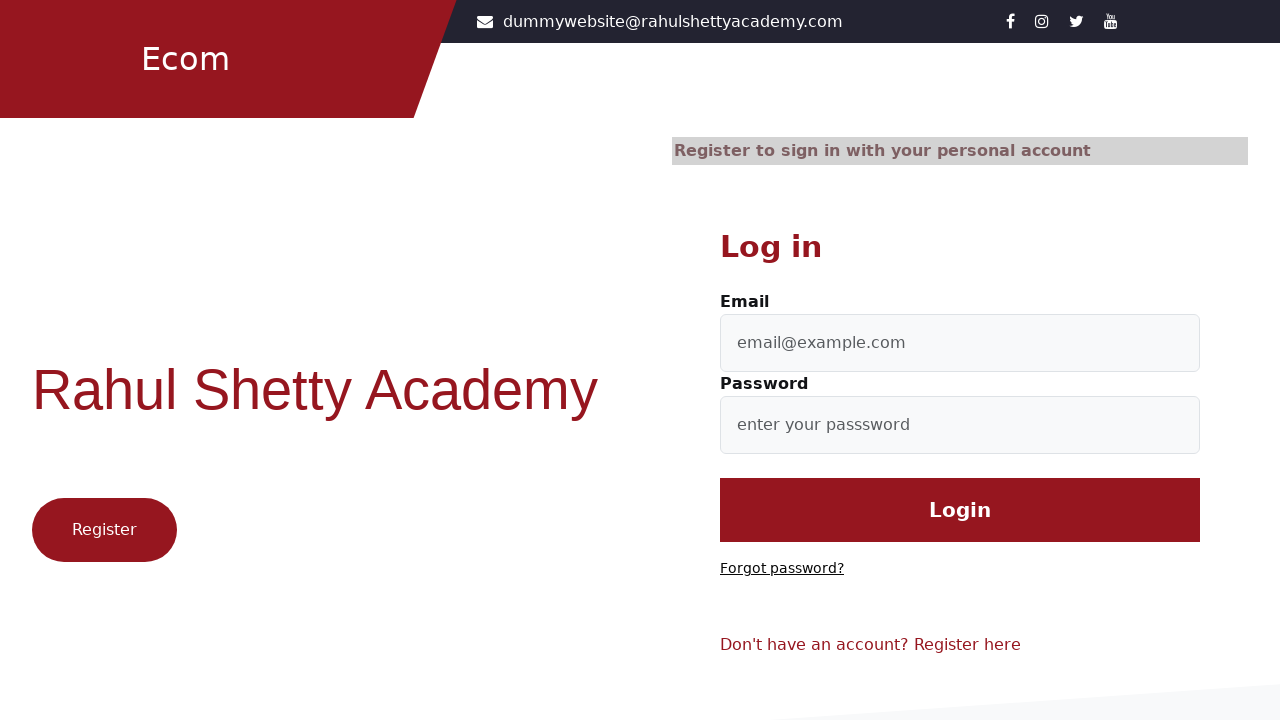

Waited for DOM content to load on client page
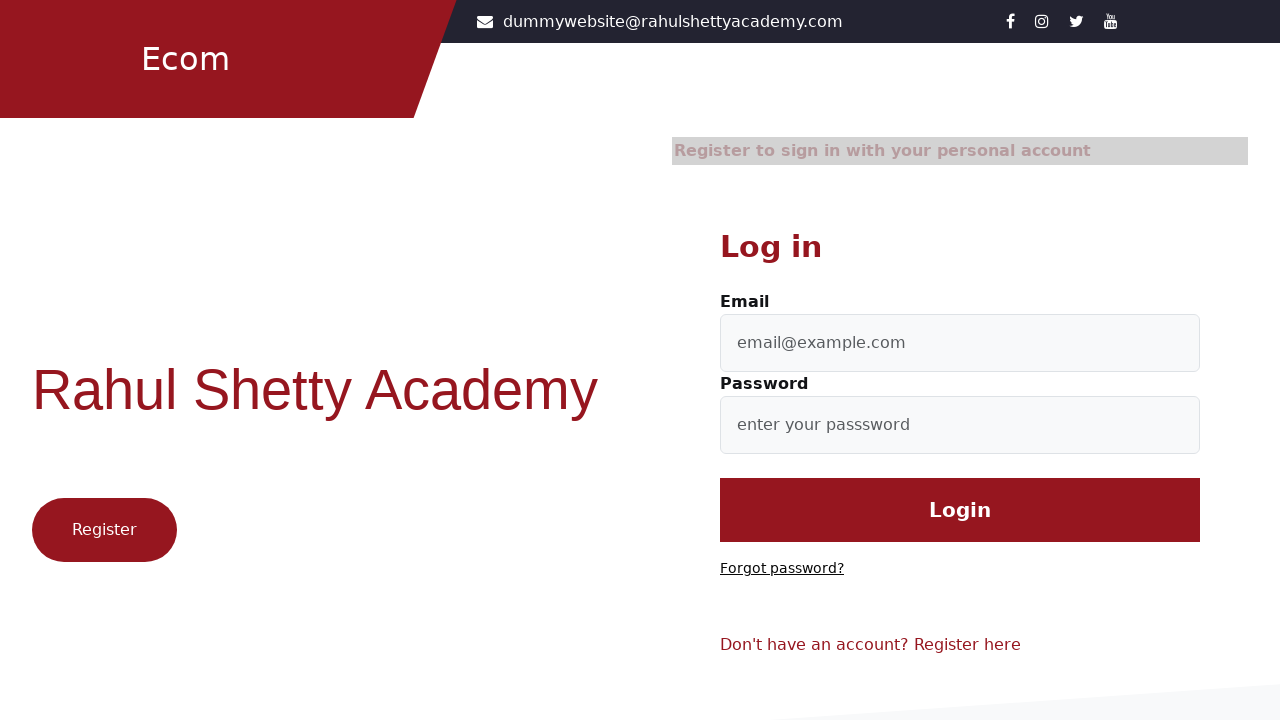

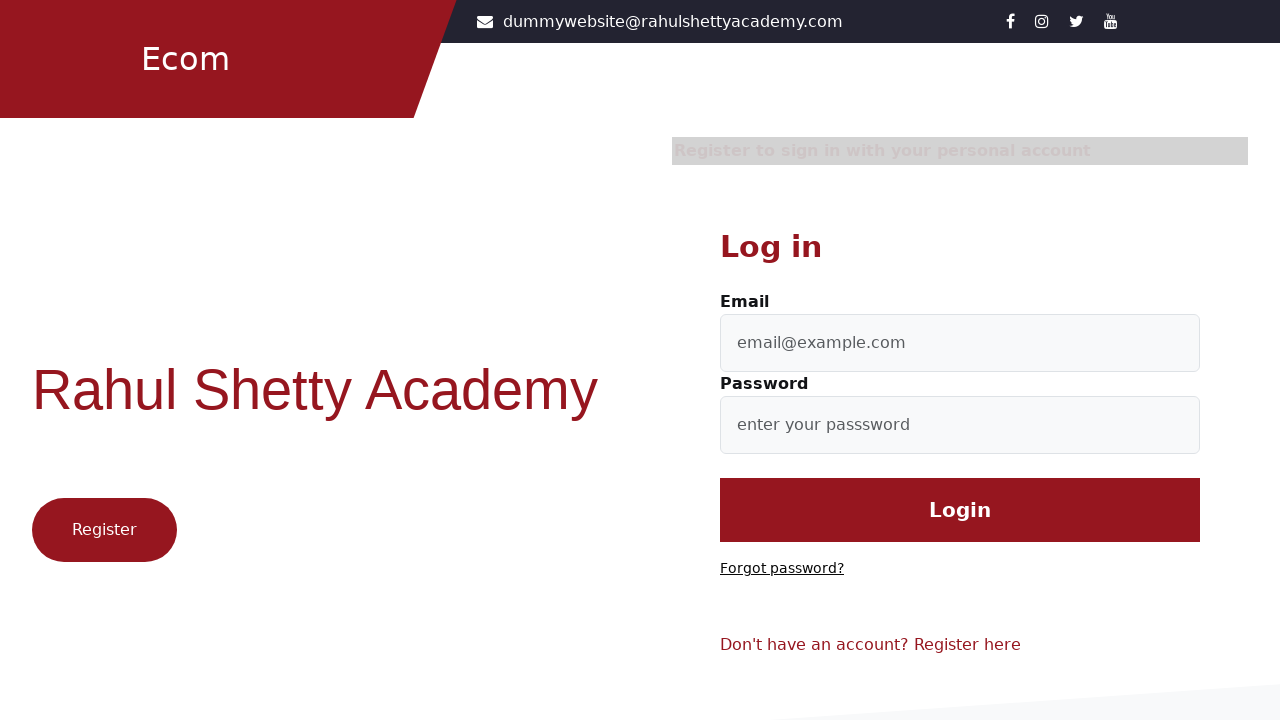